Tests browser window handling by clicking a button that opens a new window and switching between parent and child windows

Starting URL: https://demoqa.com/browser-windows

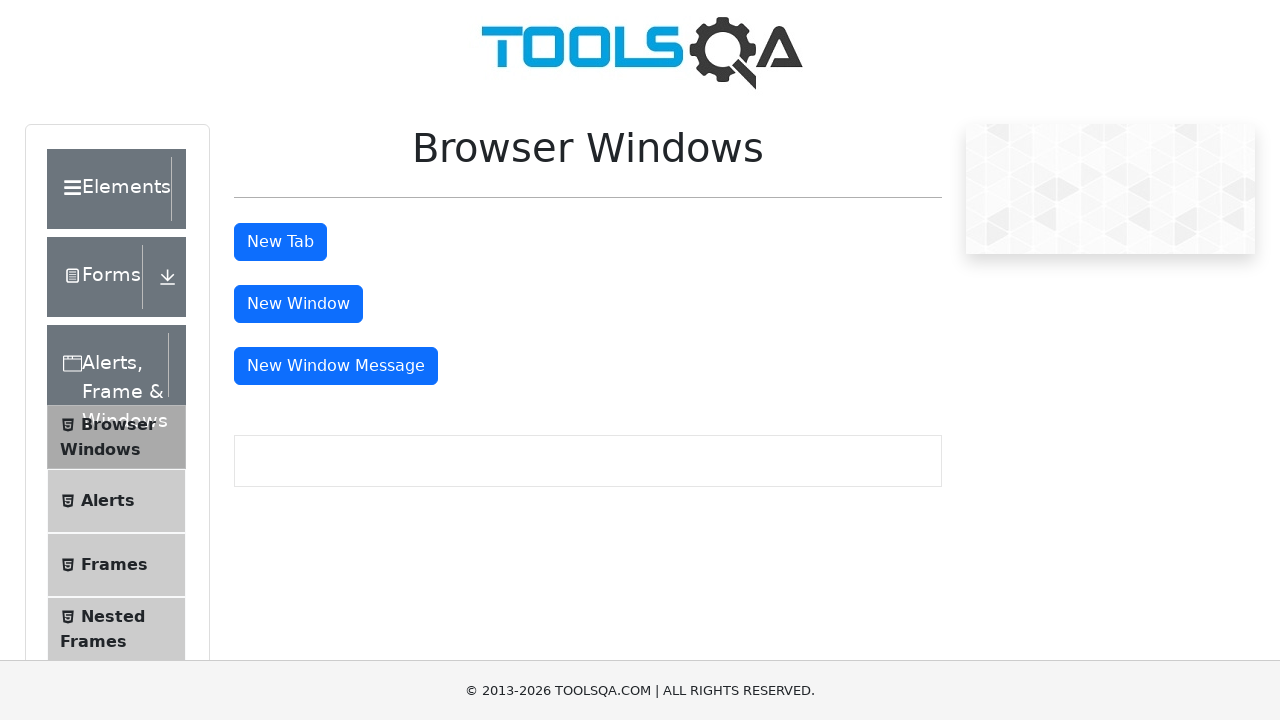

Clicked 'New Window' button to open a new browser window at (298, 304) on #windowButton
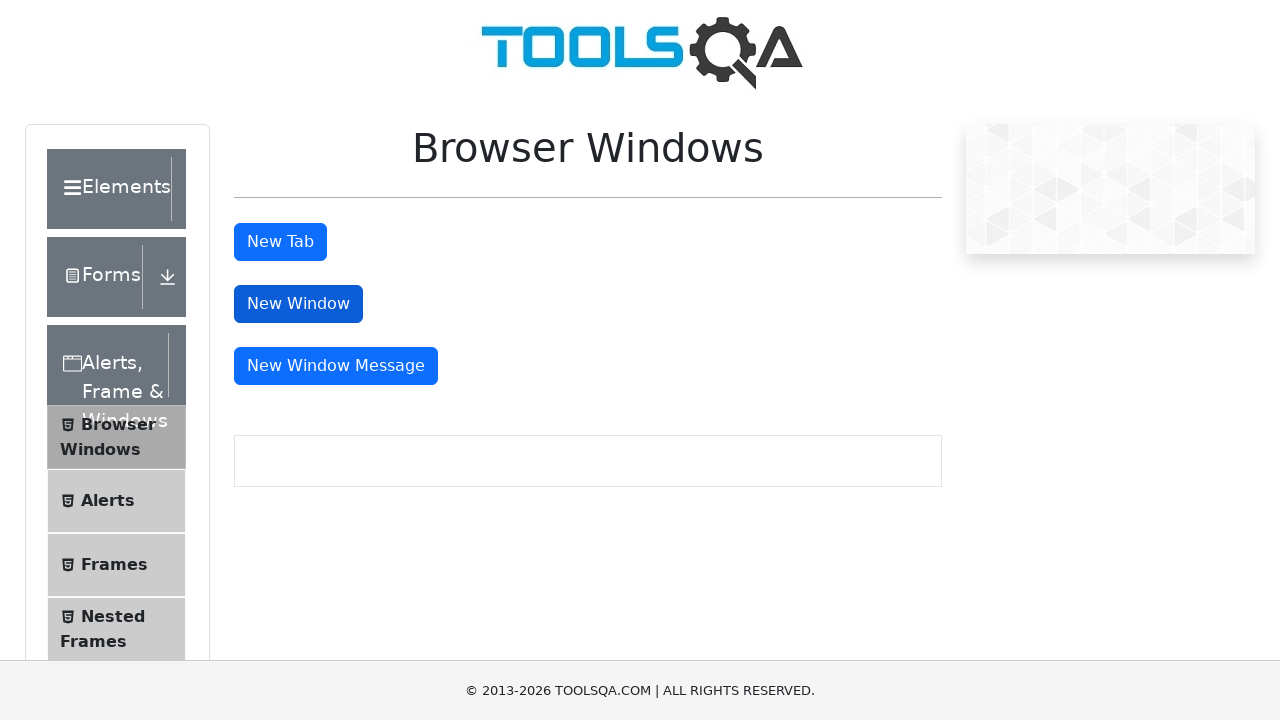

New window opened and captured
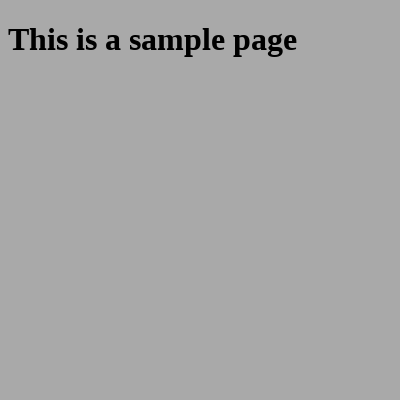

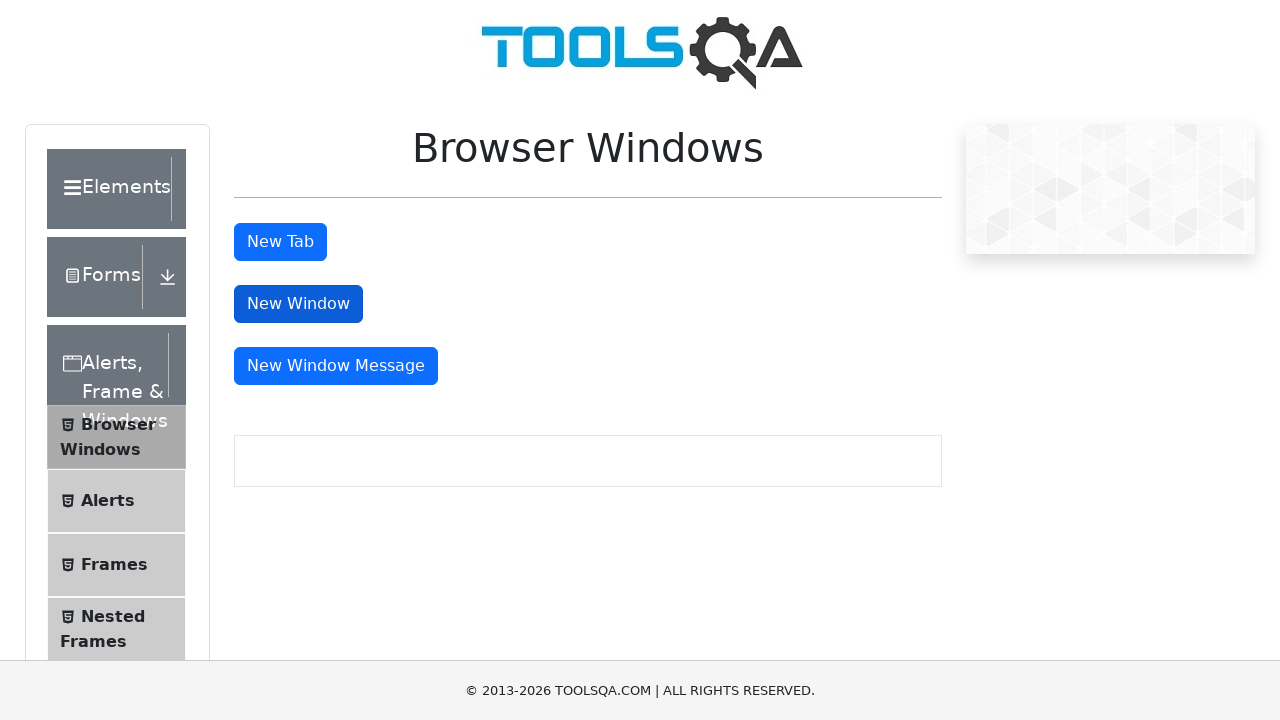